Tests that the input field is cleared after adding a todo item.

Starting URL: https://demo.playwright.dev/todomvc

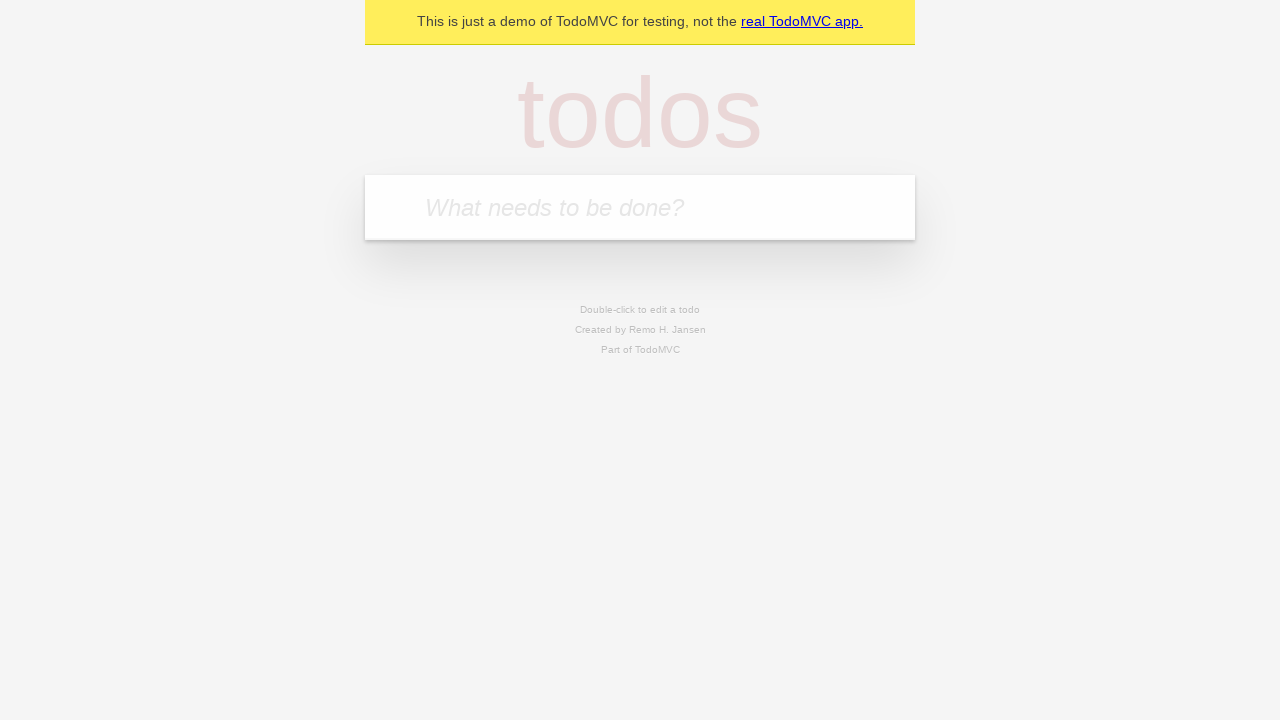

Located the todo input field with placeholder 'What needs to be done?'
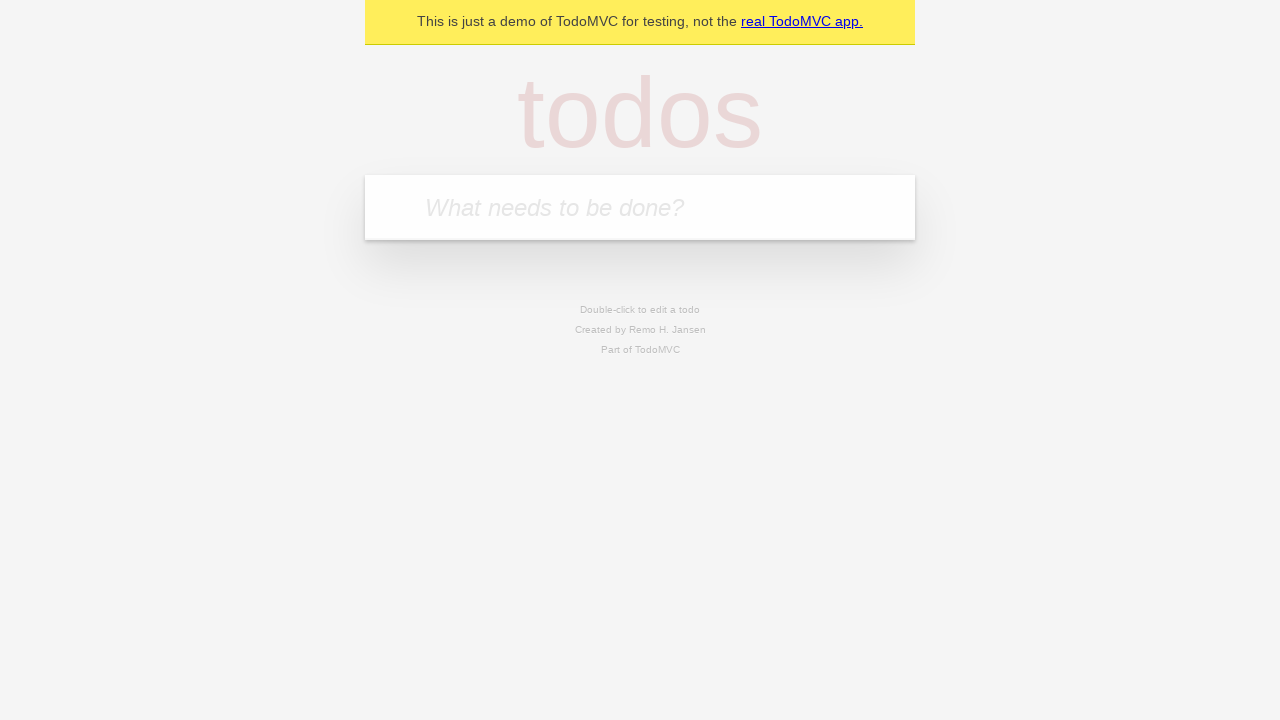

Filled input field with 'buy some cheese' on internal:attr=[placeholder="What needs to be done?"i]
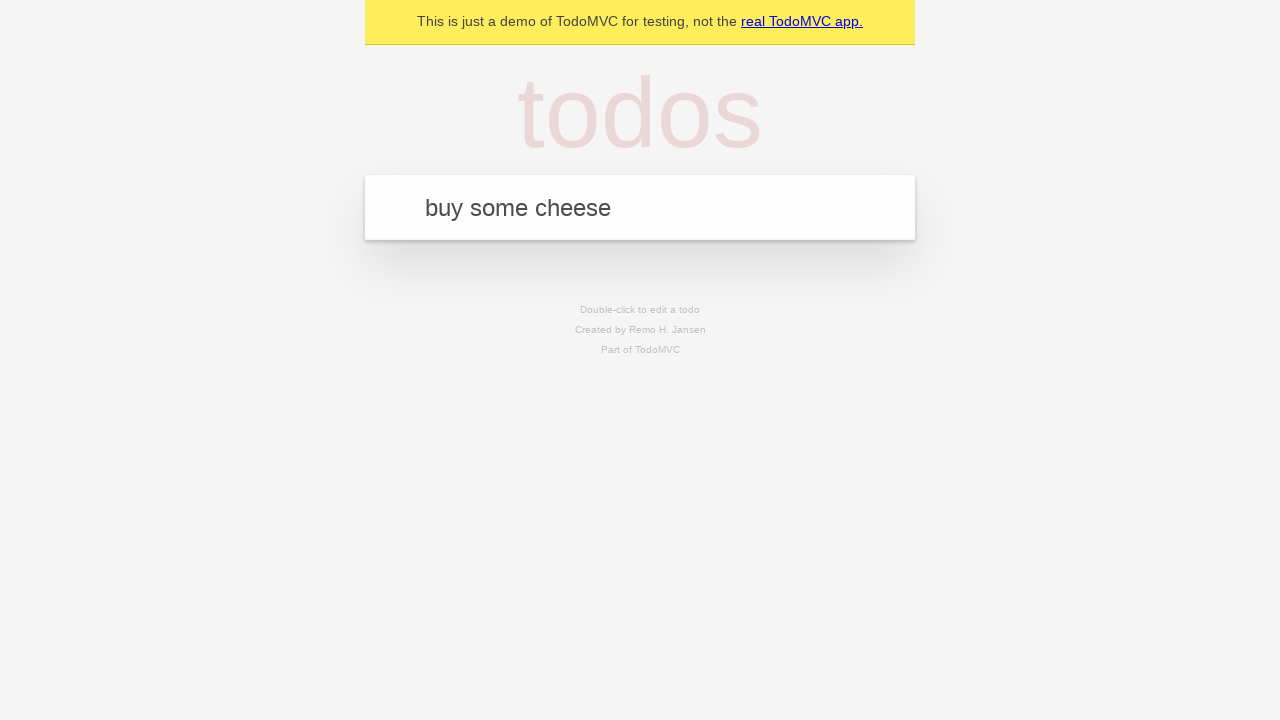

Pressed Enter to add the todo item on internal:attr=[placeholder="What needs to be done?"i]
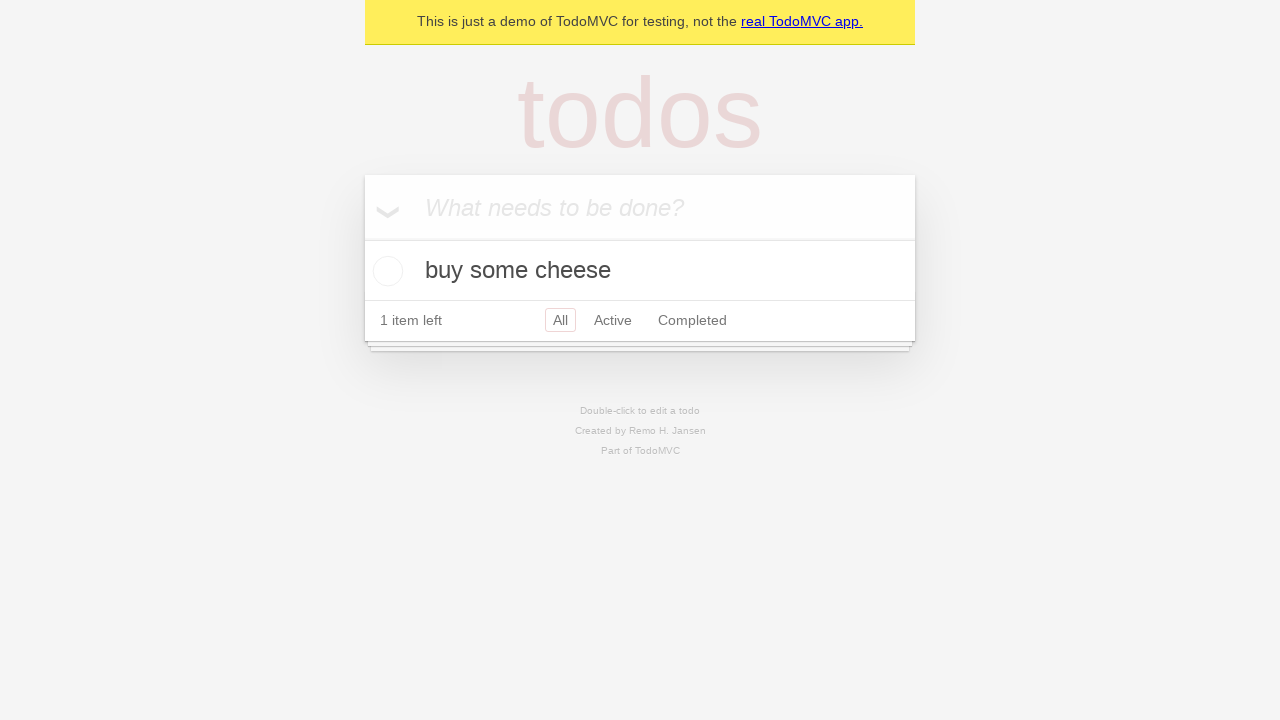

Todo item appeared in the list
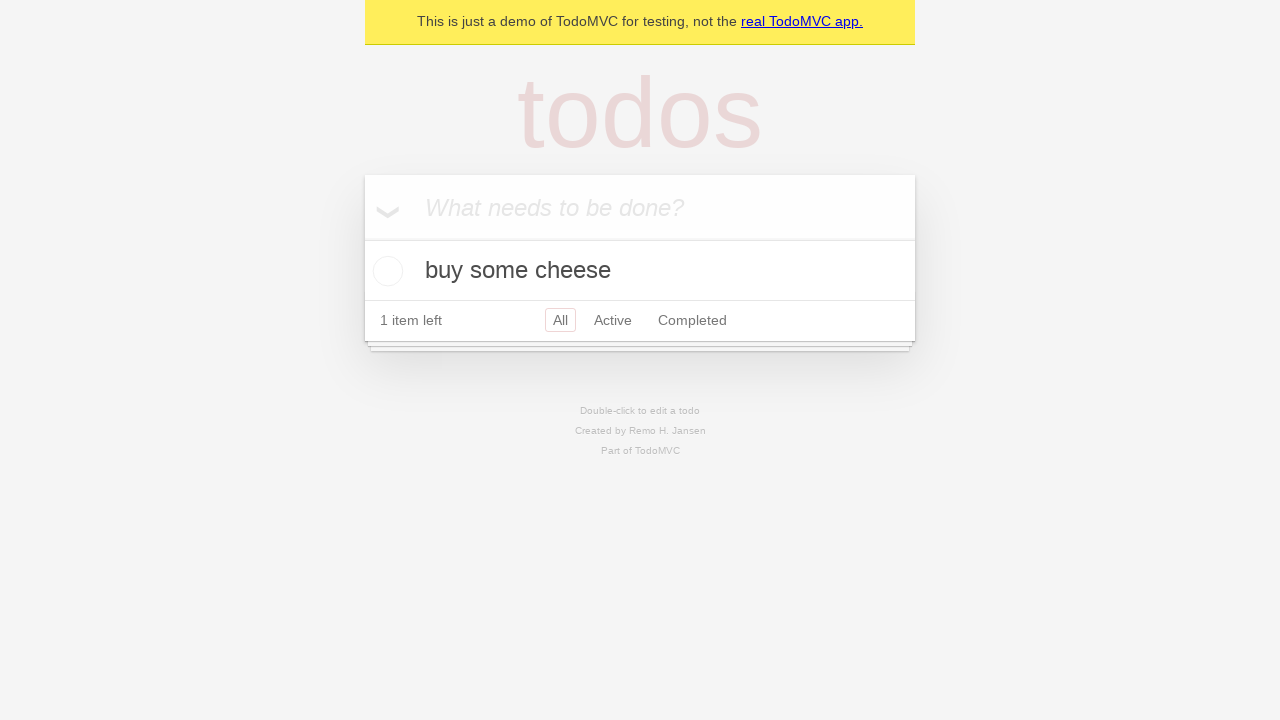

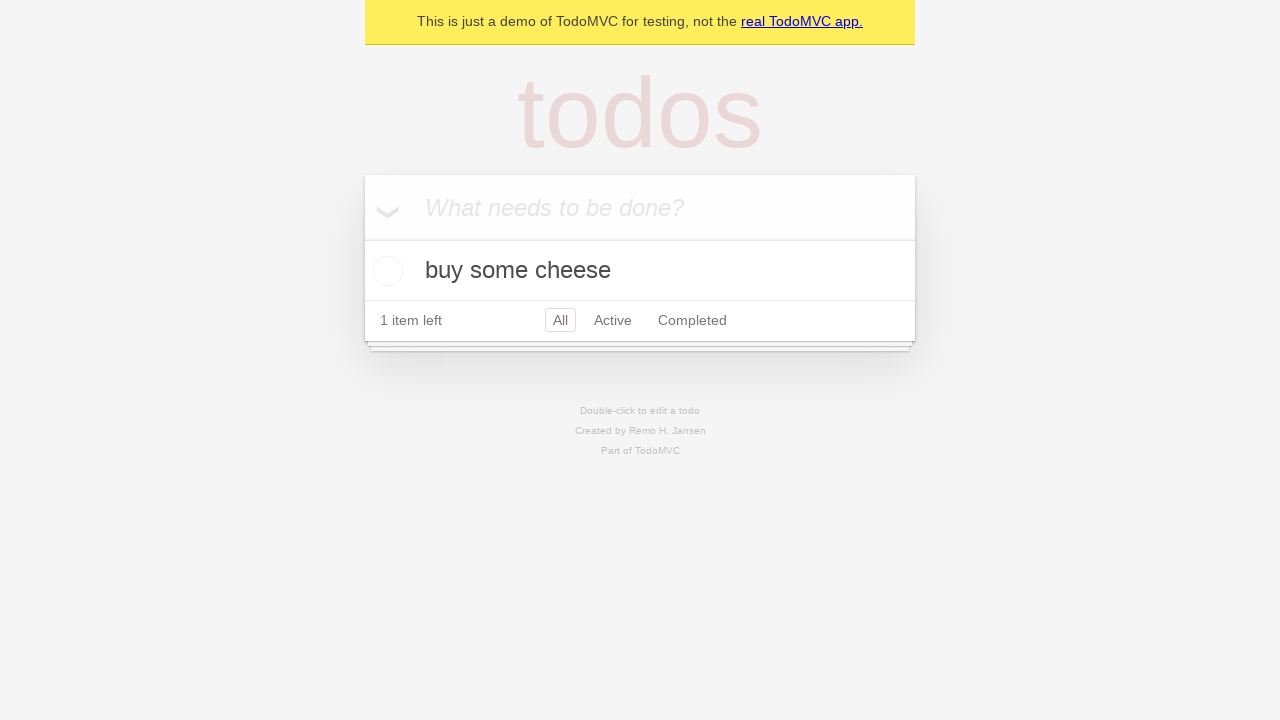